Tests frame switching functionality by navigating between different frames (center, left, right) on the page

Starting URL: https://sarkariresult.com

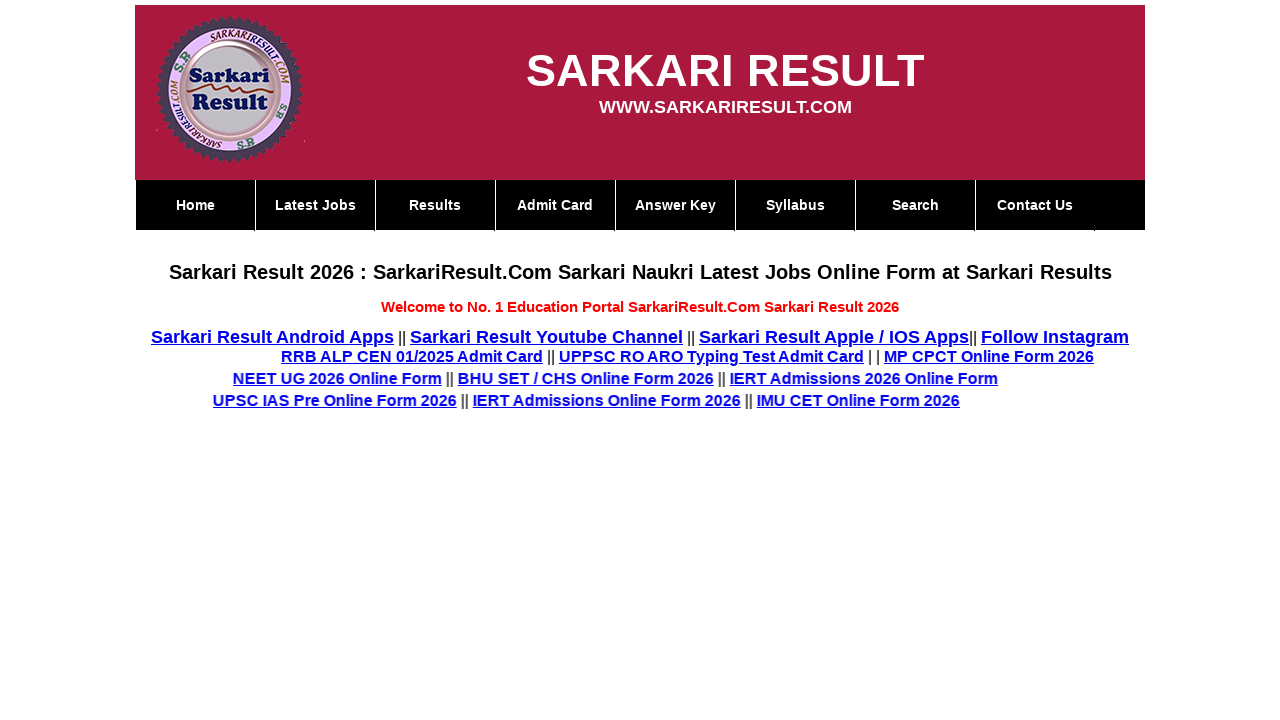

Switched to center frame
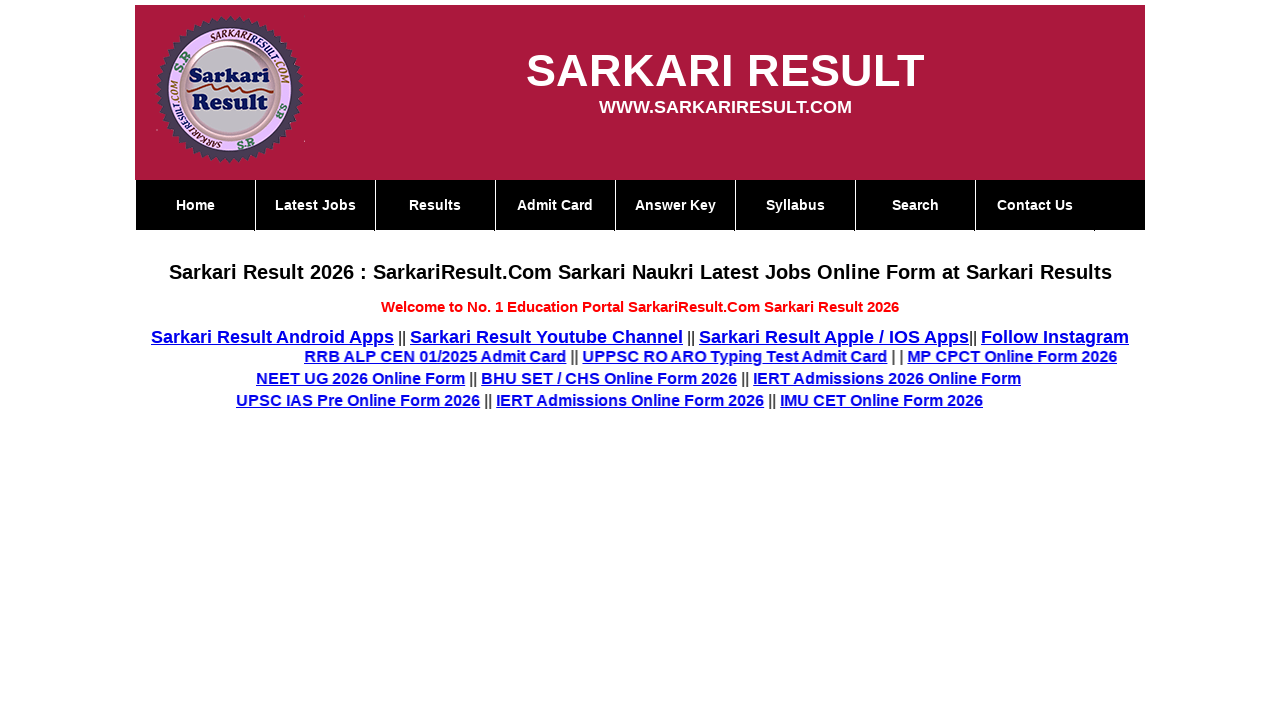

Switched back to main/parent frame
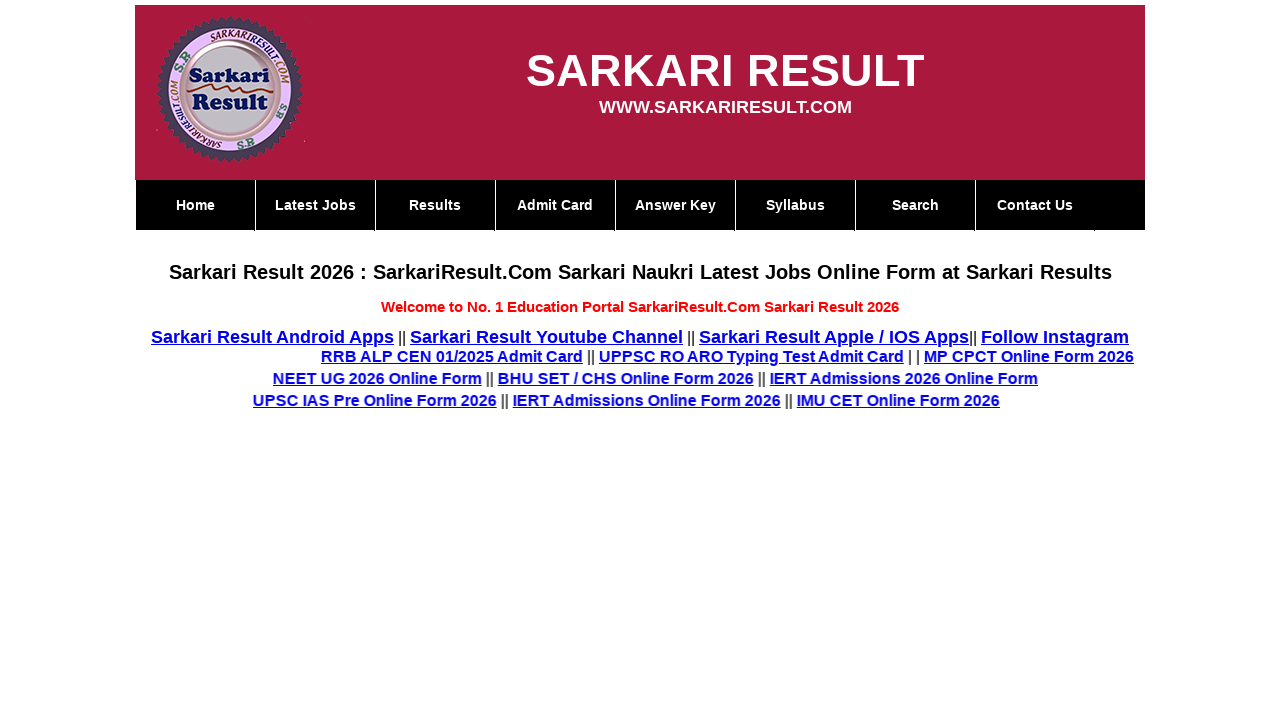

Switched to left frame
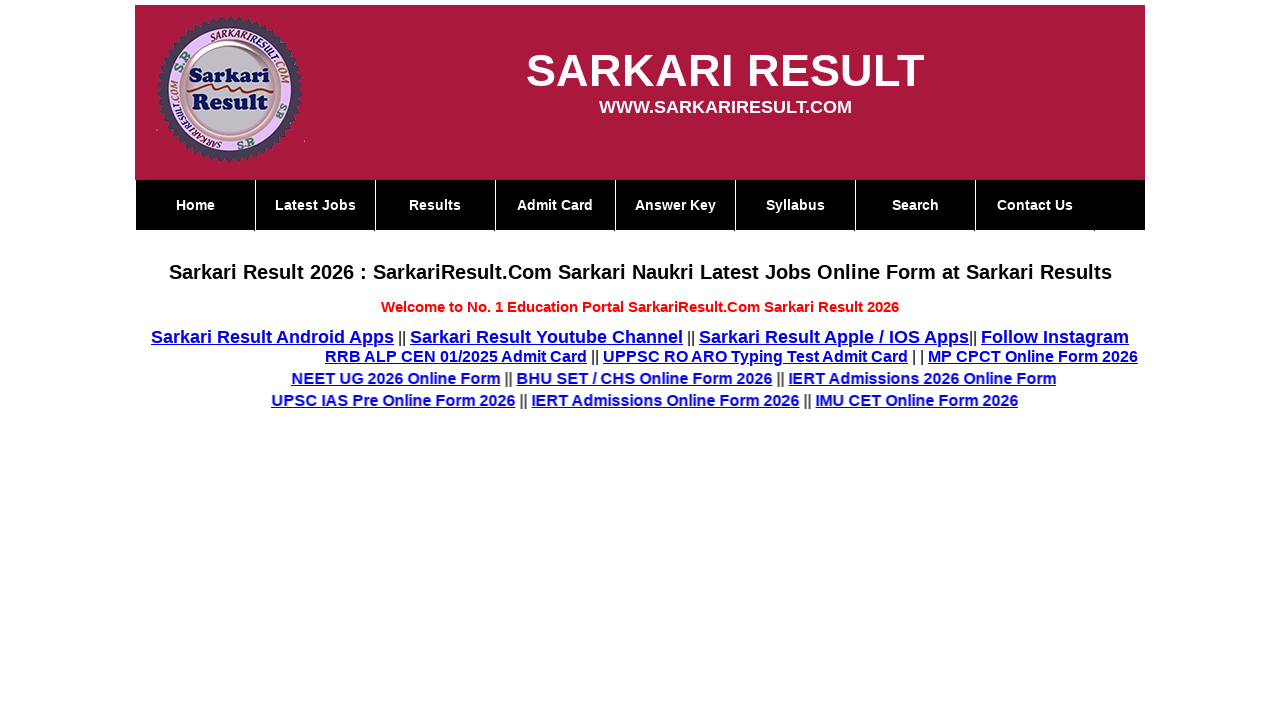

Switched back to main/parent frame
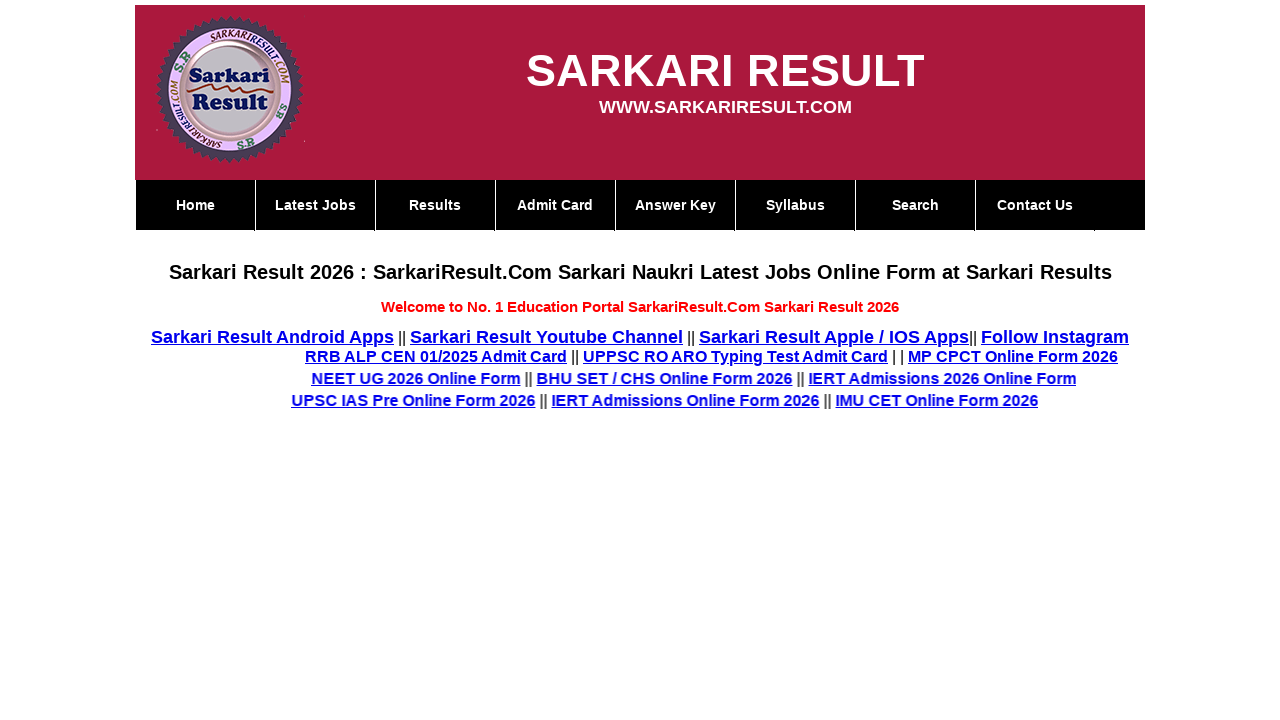

Switched to right frame
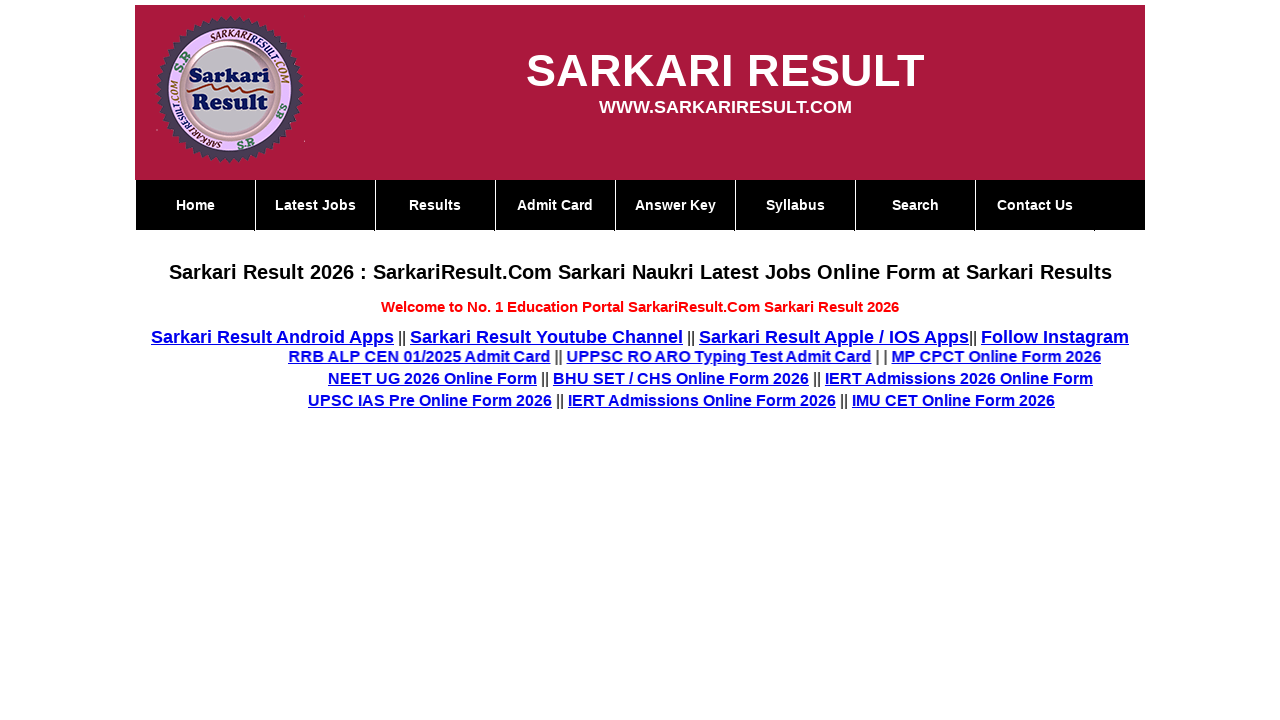

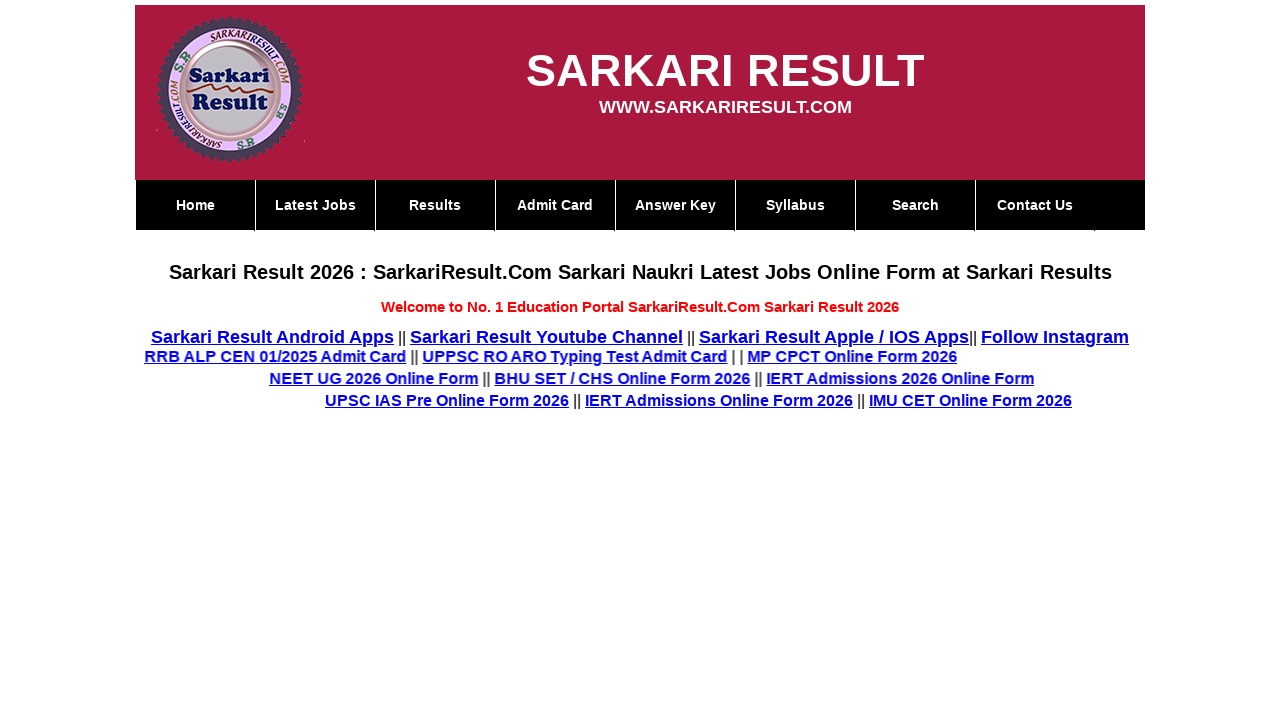